Navigates to a page with many elements and highlights a specific element by applying a red dashed border style, then reverts the styling after a brief delay.

Starting URL: http://the-internet.herokuapp.com/large

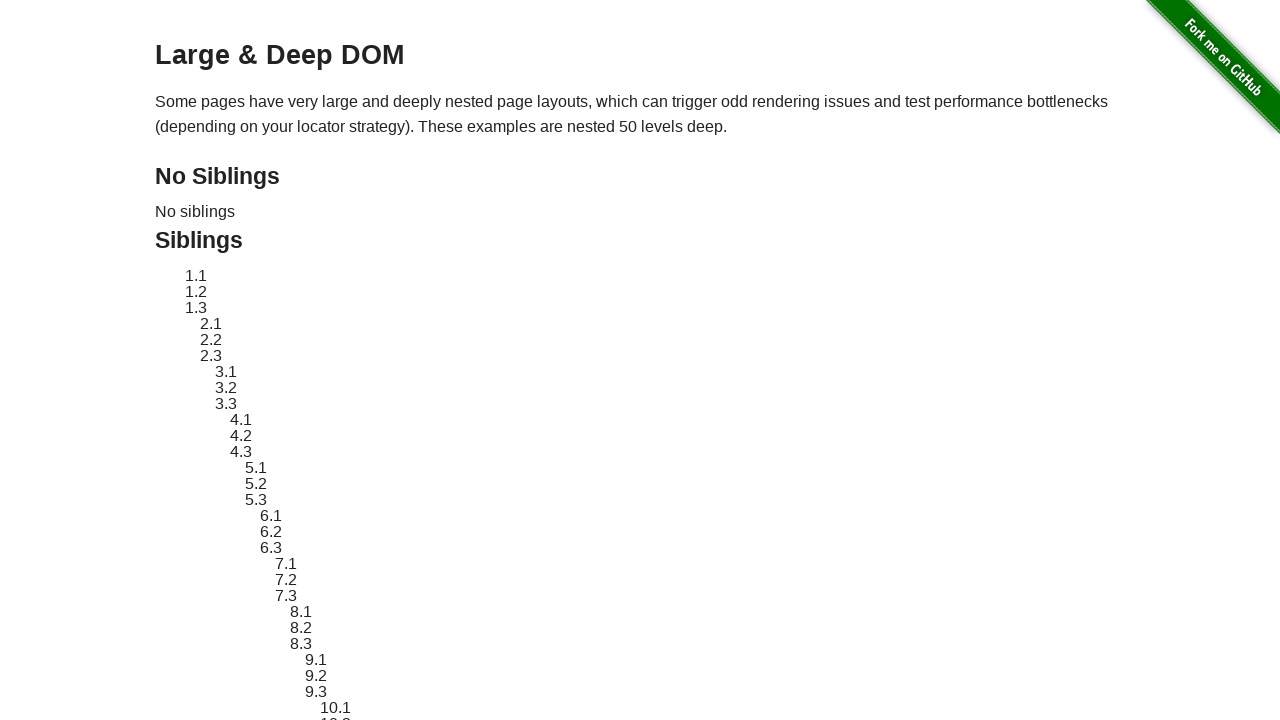

Waited for target element #sibling-2.3 to be present
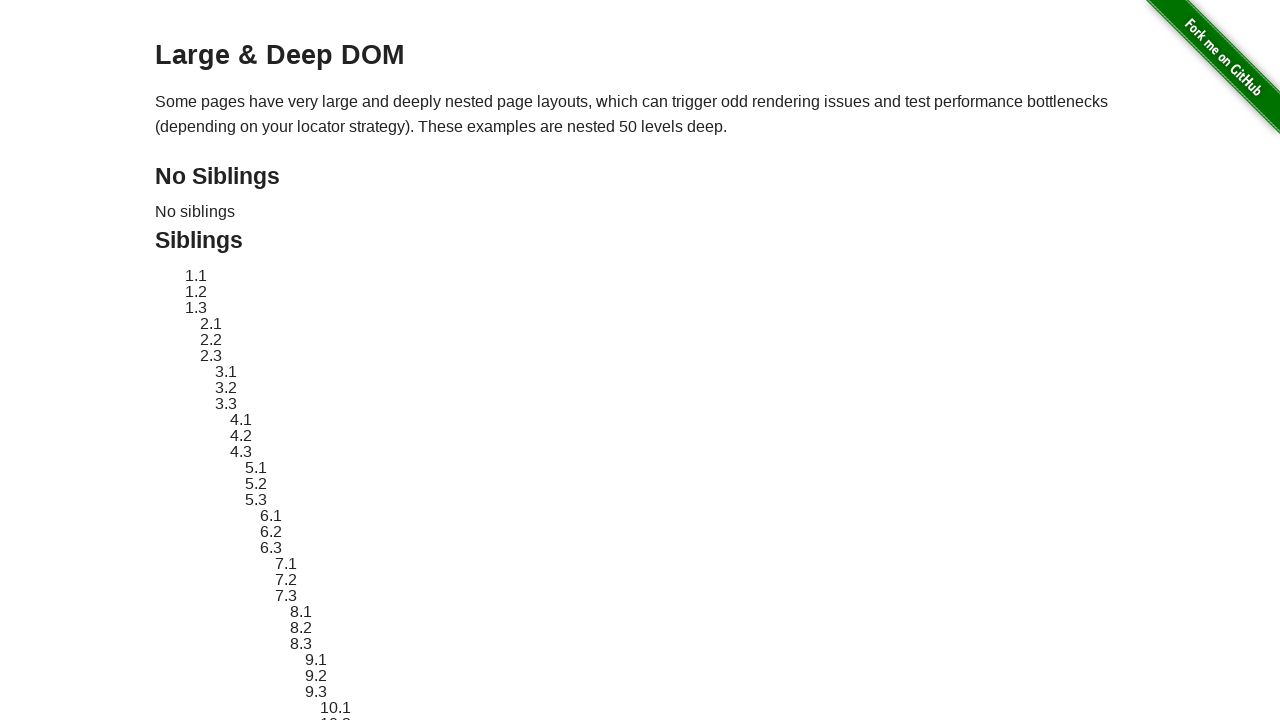

Located target element #sibling-2.3
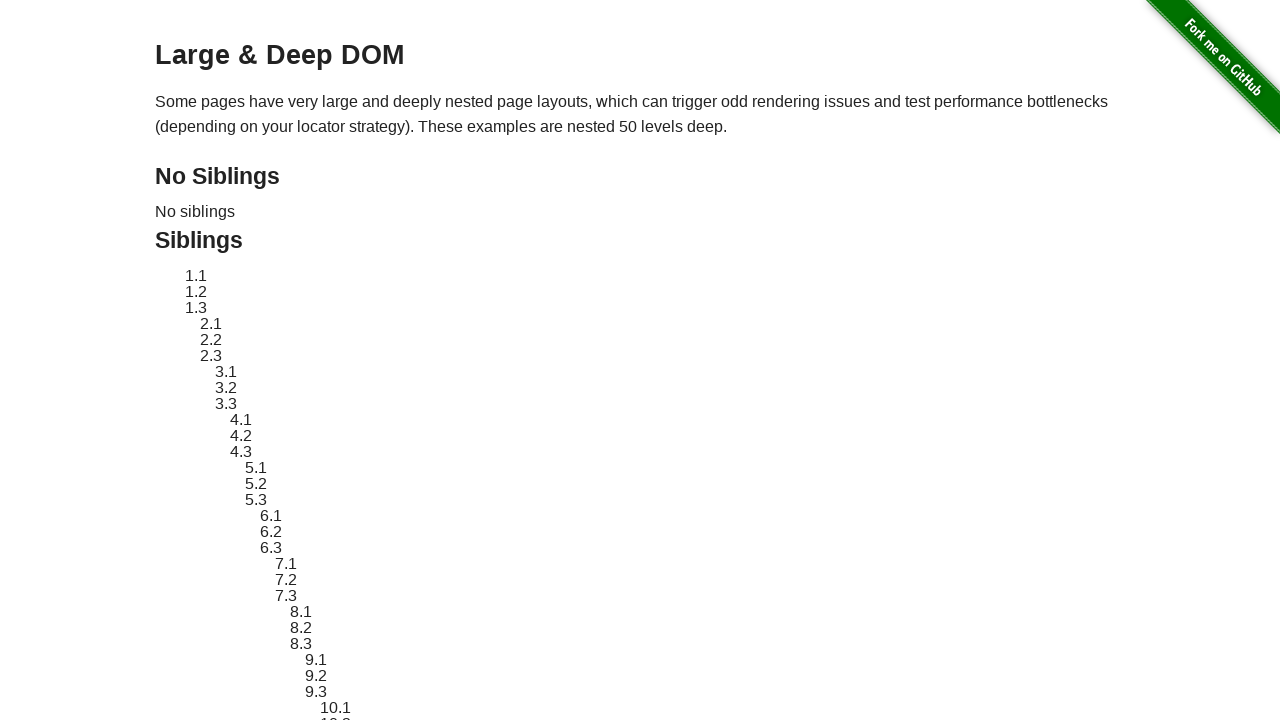

Retrieved original style attribute from target element
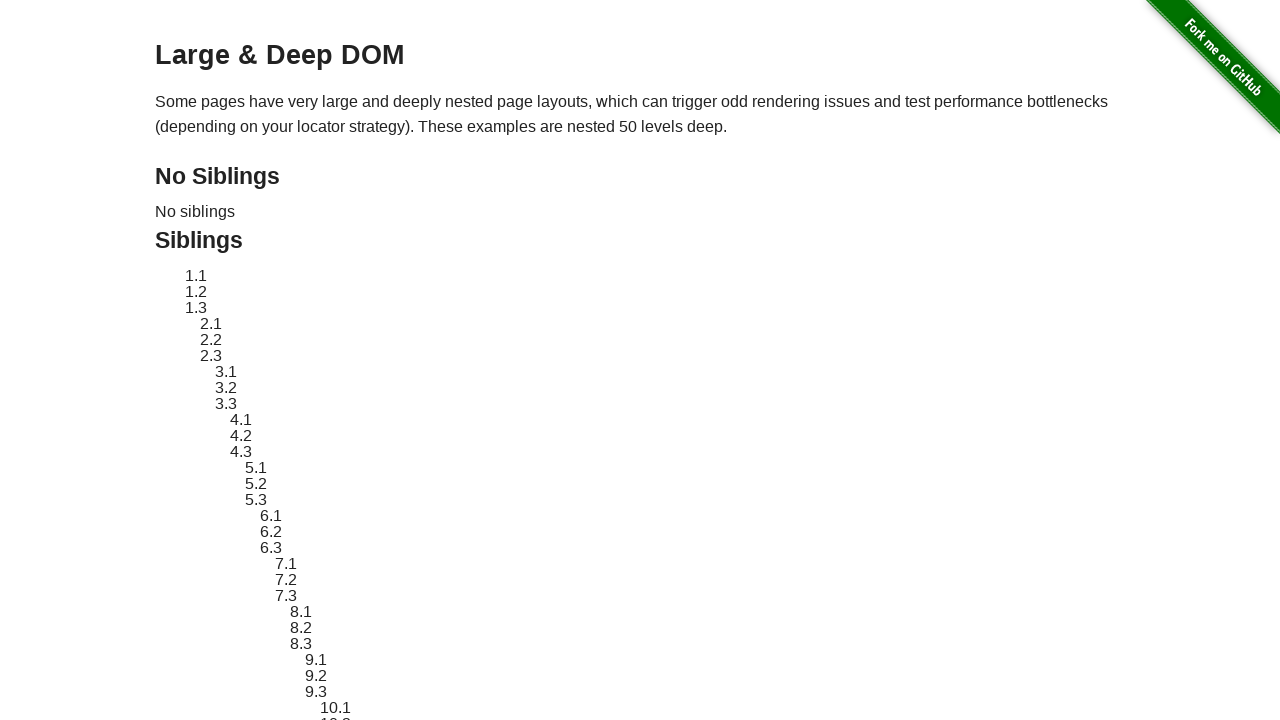

Applied red dashed border highlight style to target element
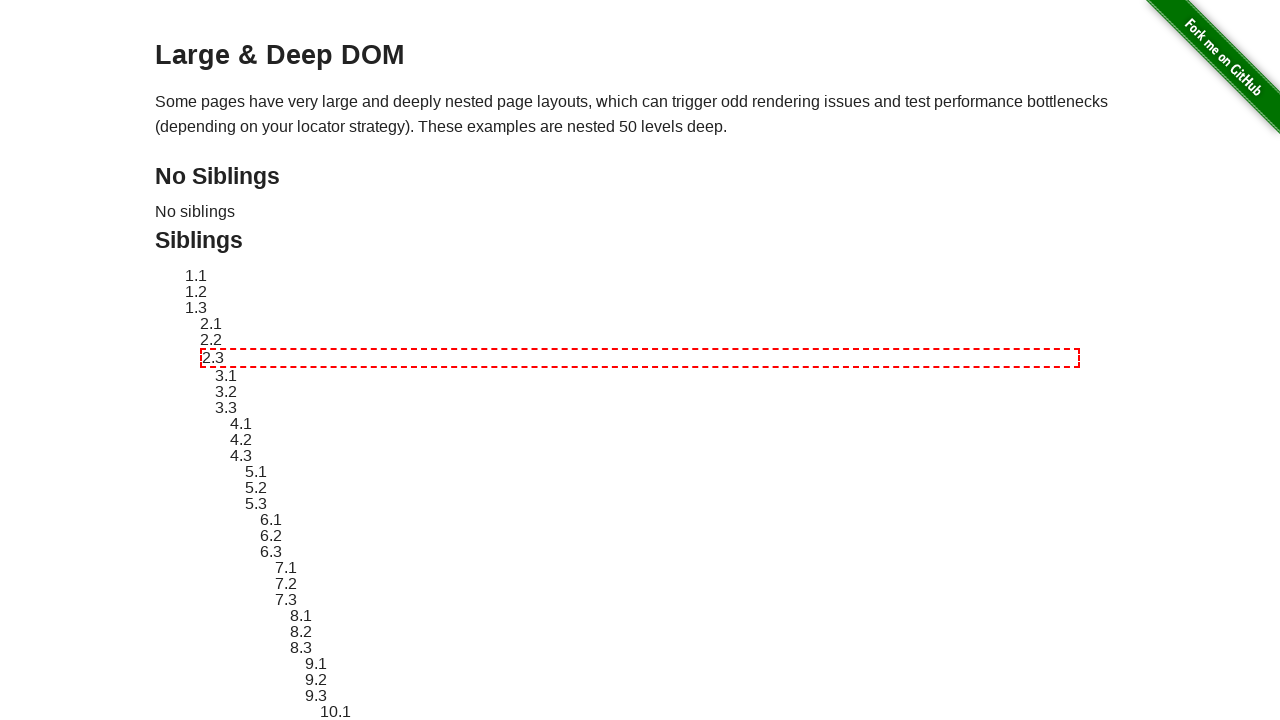

Waited 2 seconds for visual effect of highlight
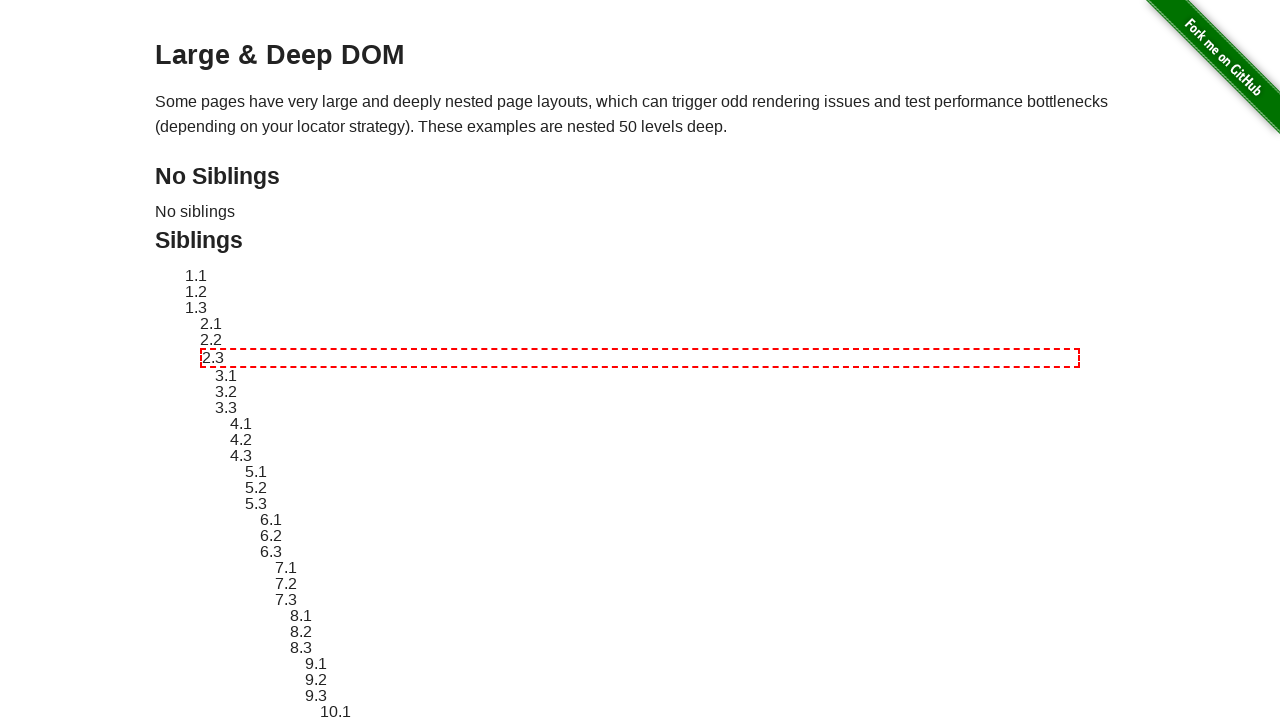

Reverted target element styling to original state
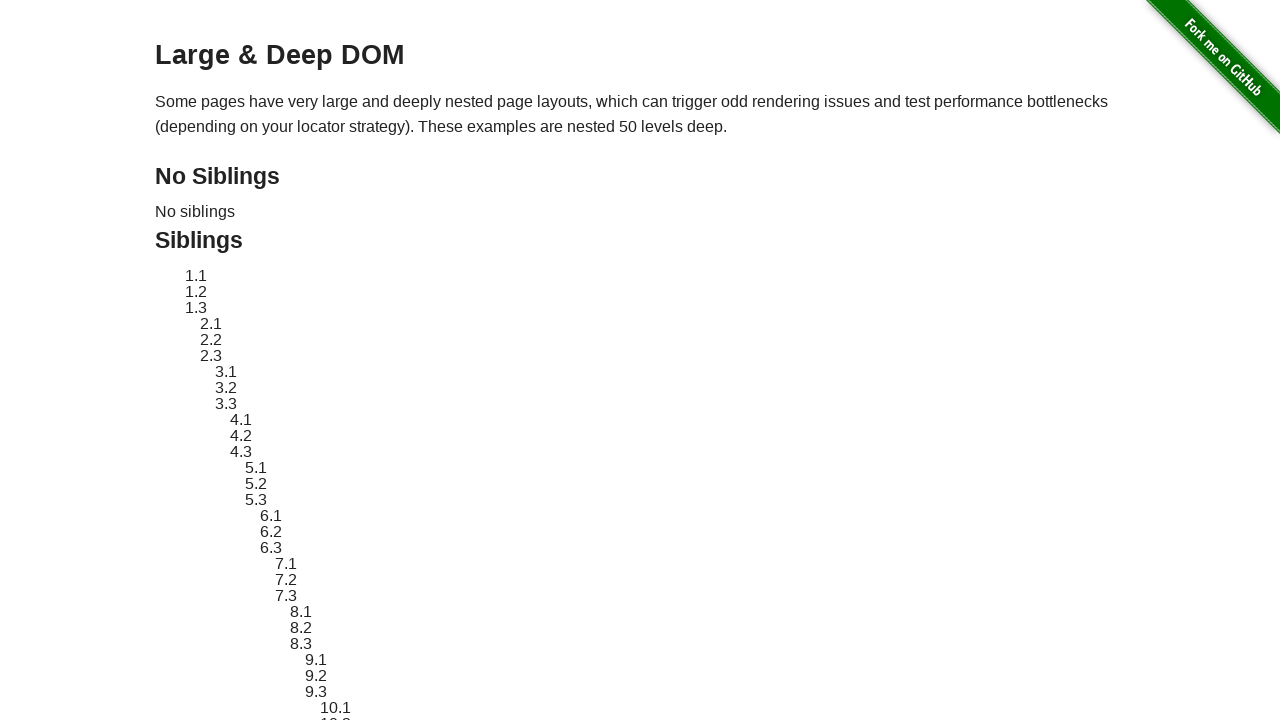

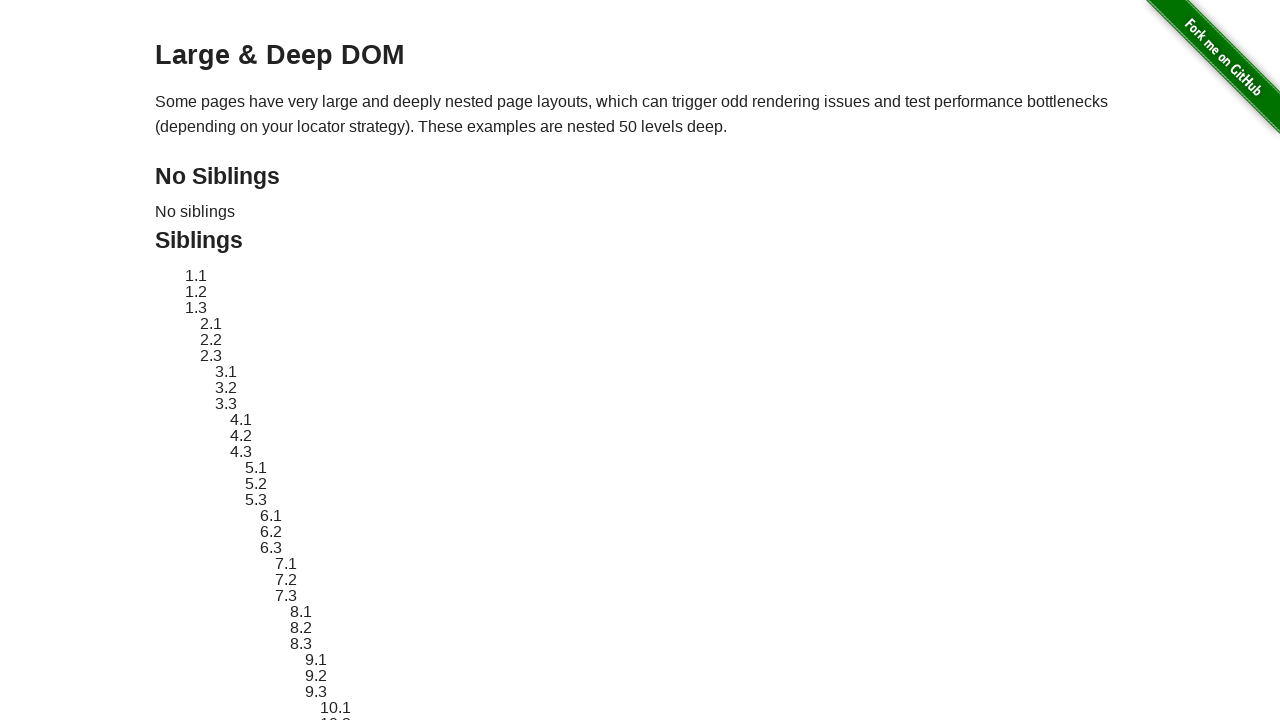